Tests navigation to the customer login section by clicking the Customer Login button on a banking demo application

Starting URL: https://www.globalsqa.com/angularJs-protractor/BankingProject/#/login

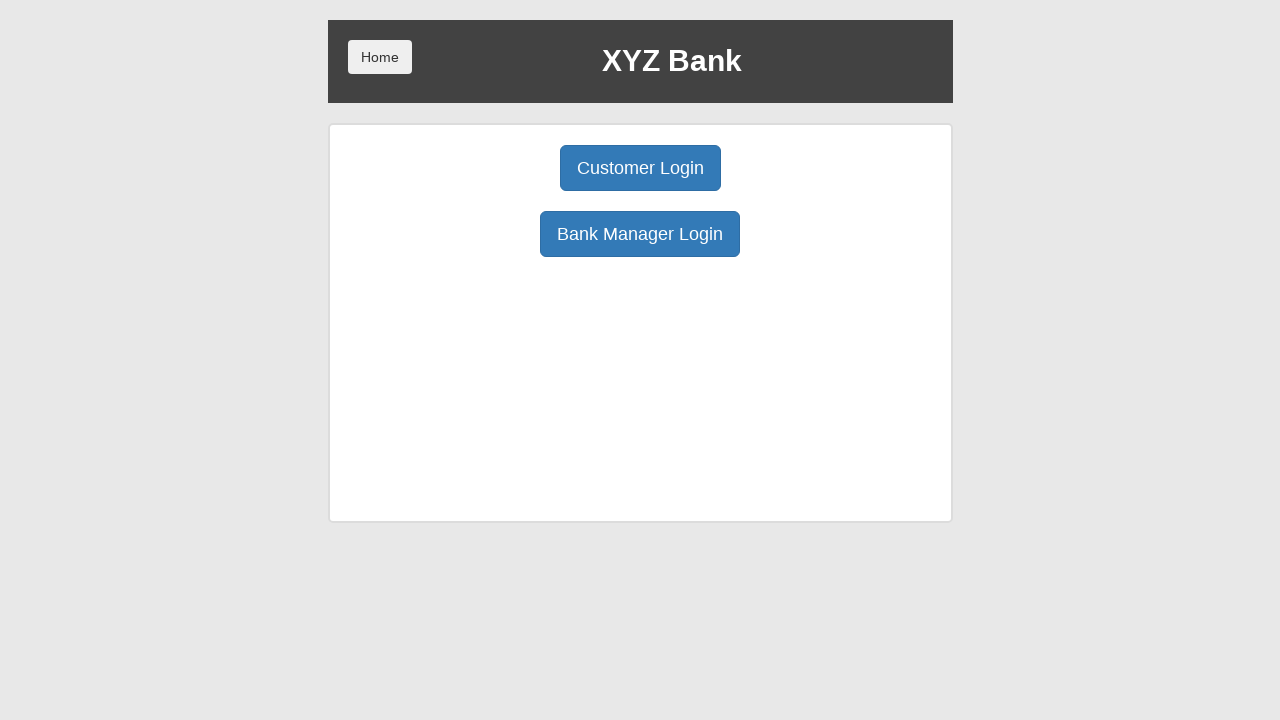

Navigated to banking demo login page
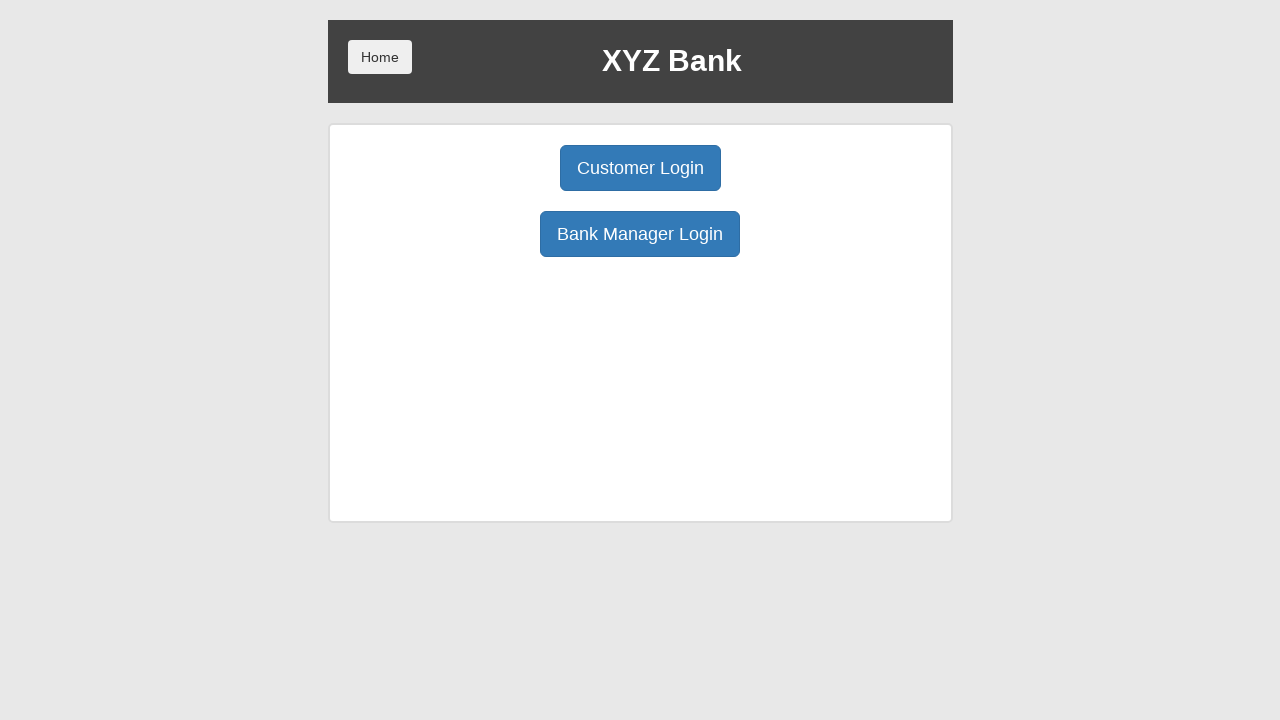

Clicked Customer Login button to navigate to customer login section at (640, 168) on button:has-text('Customer Login')
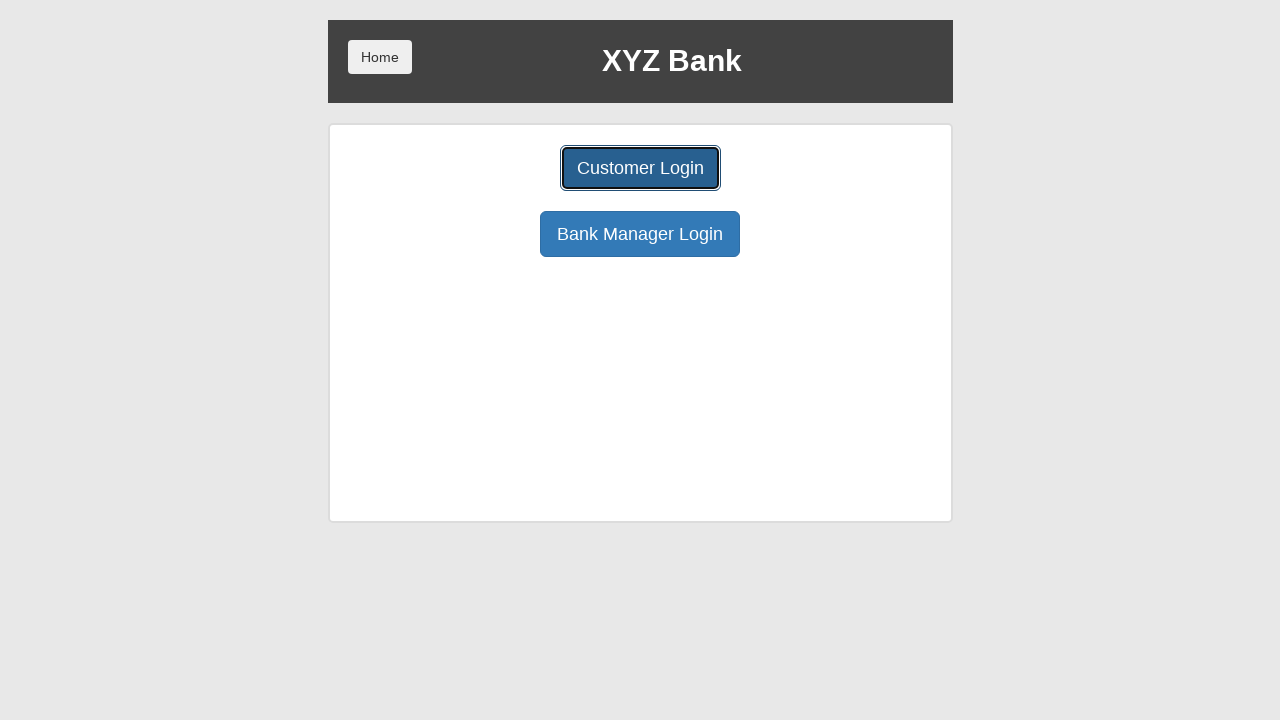

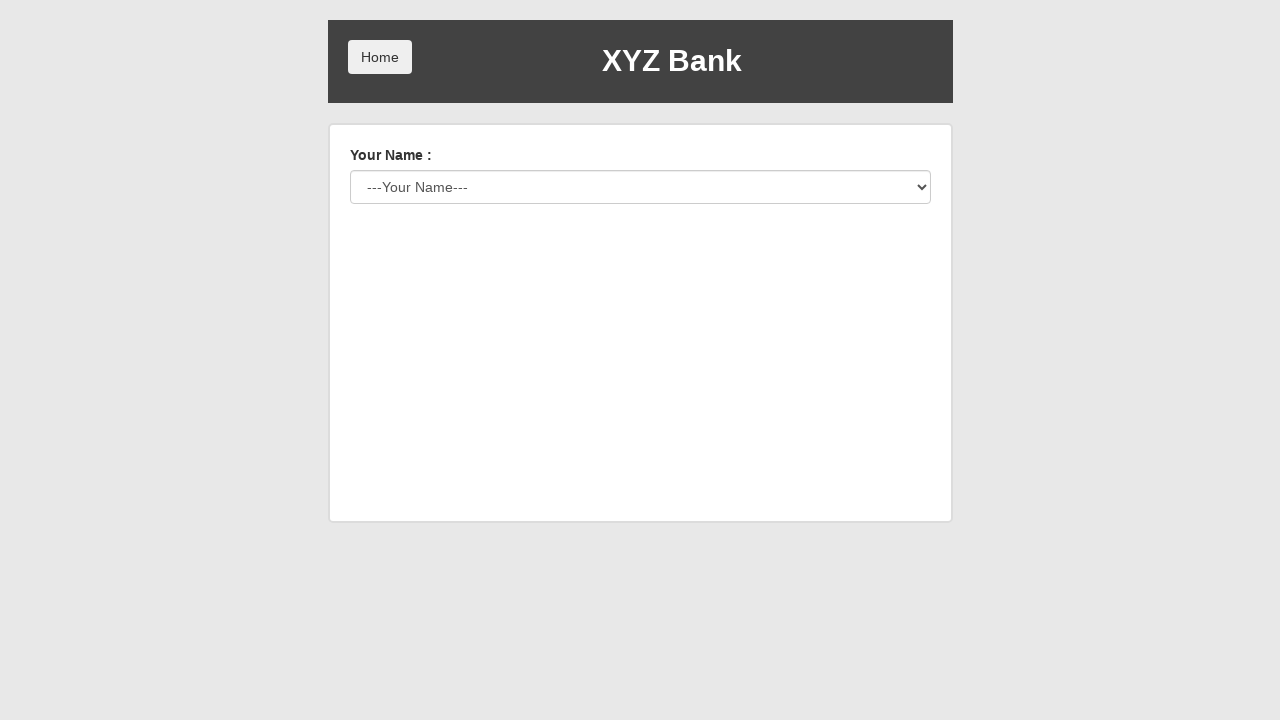